Tests scrolling functionality using JavaScript to scroll to a specific element on the page

Starting URL: https://demo.automationtesting.in/Register.html

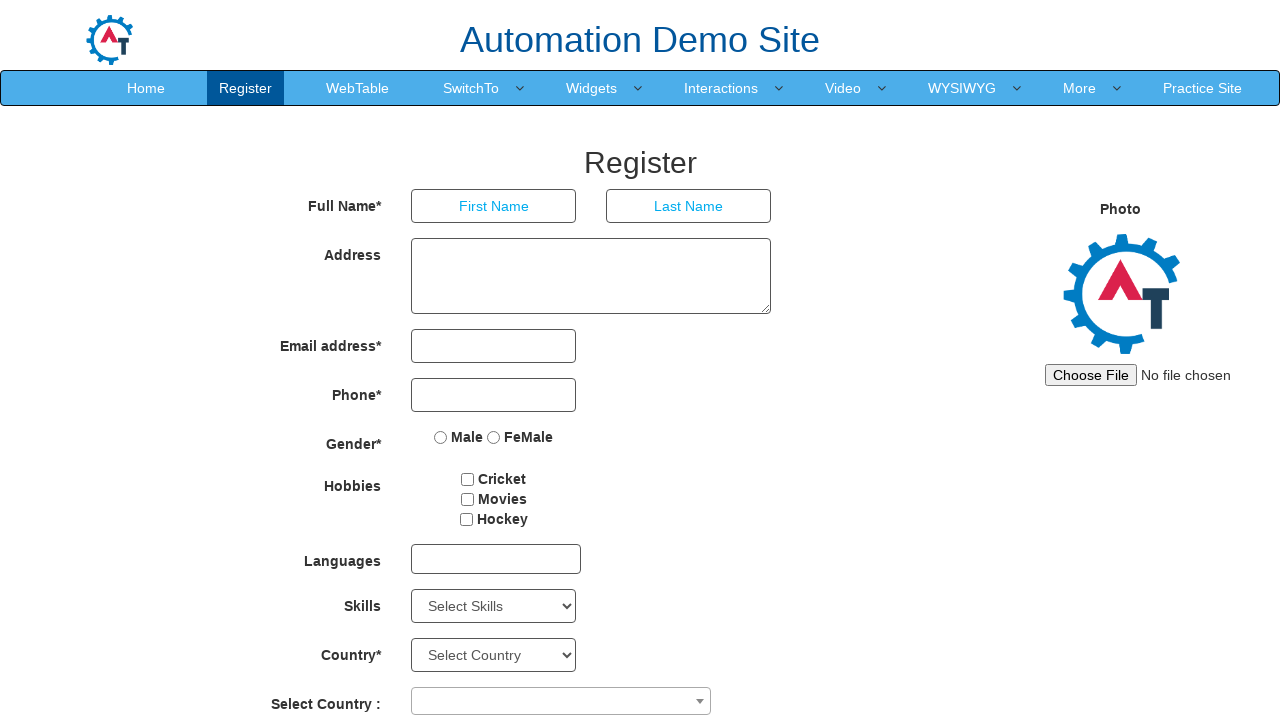

Set viewport size to 1920x1080
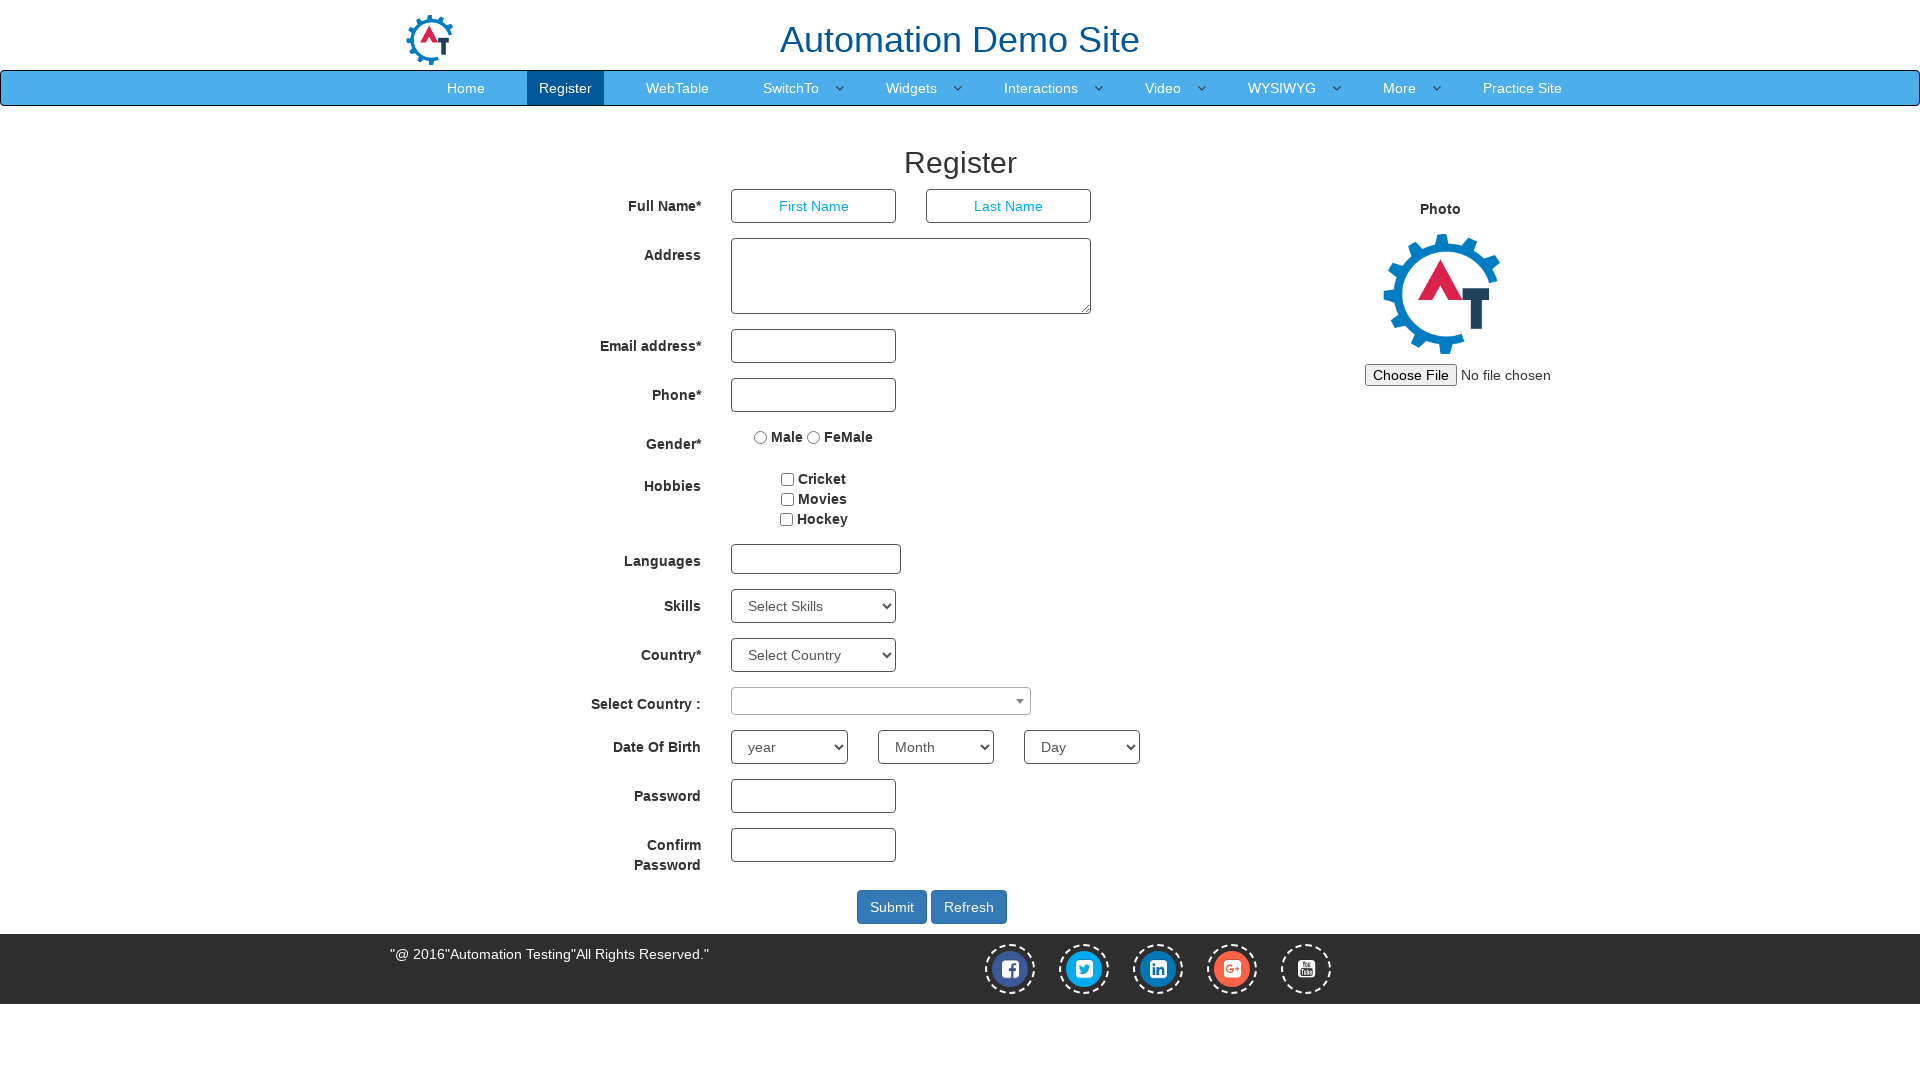

Password field (#secondpassword) is now present on the page
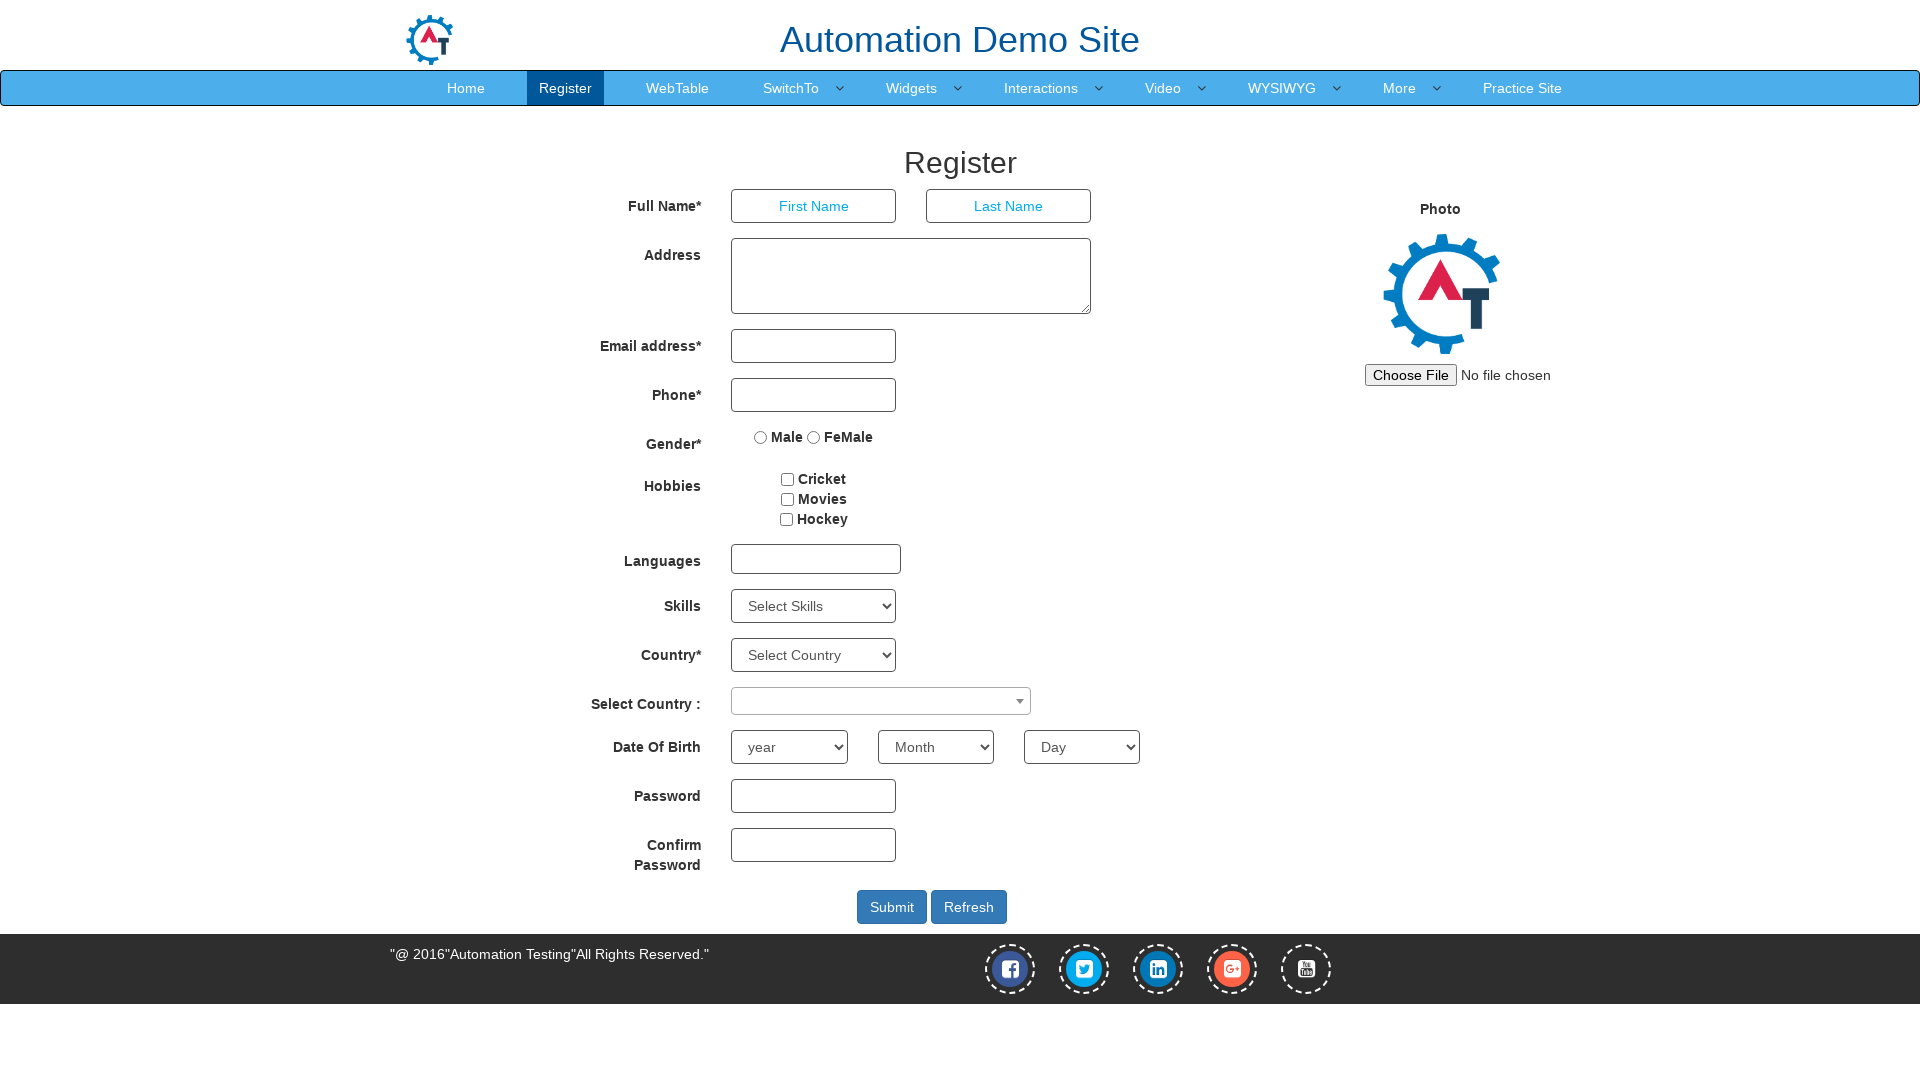

Located the submit button (#submitbtn)
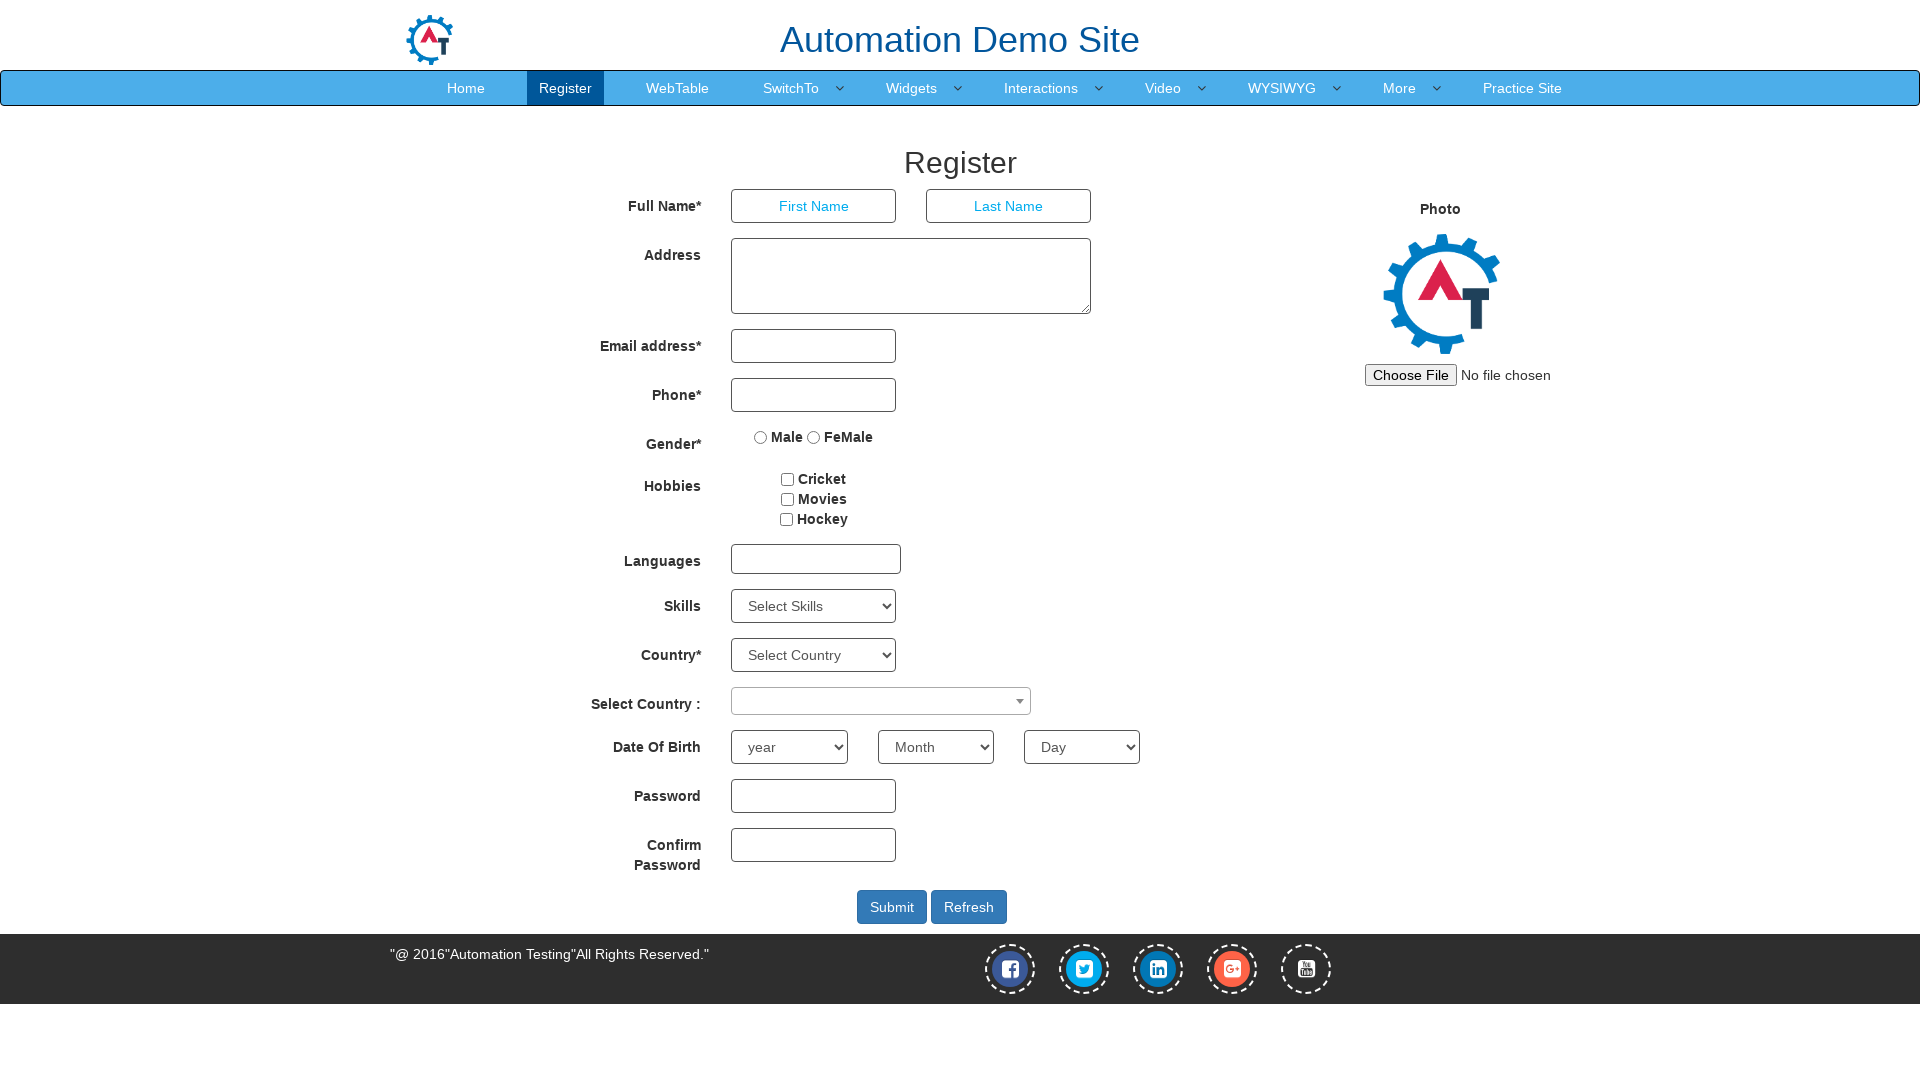

Scrolled to submit button using JavaScript scroll_into_view_if_needed
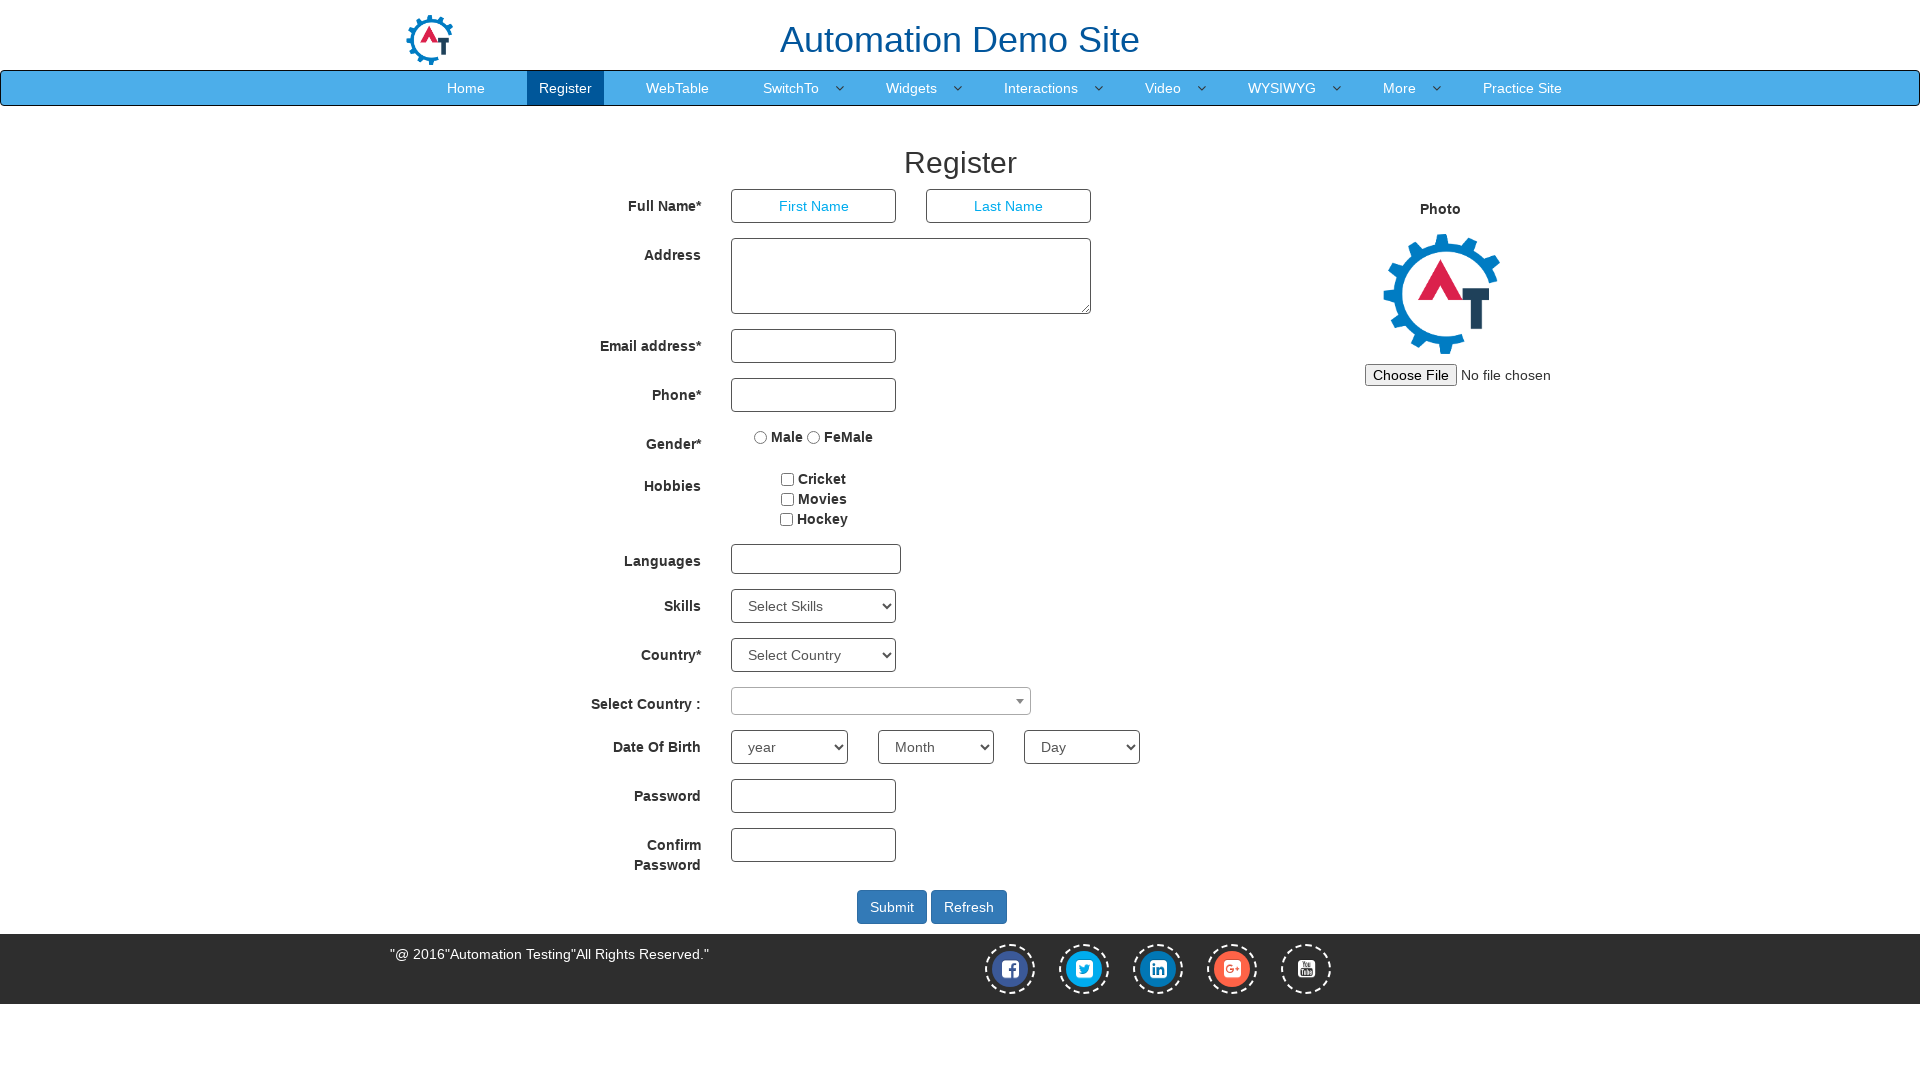

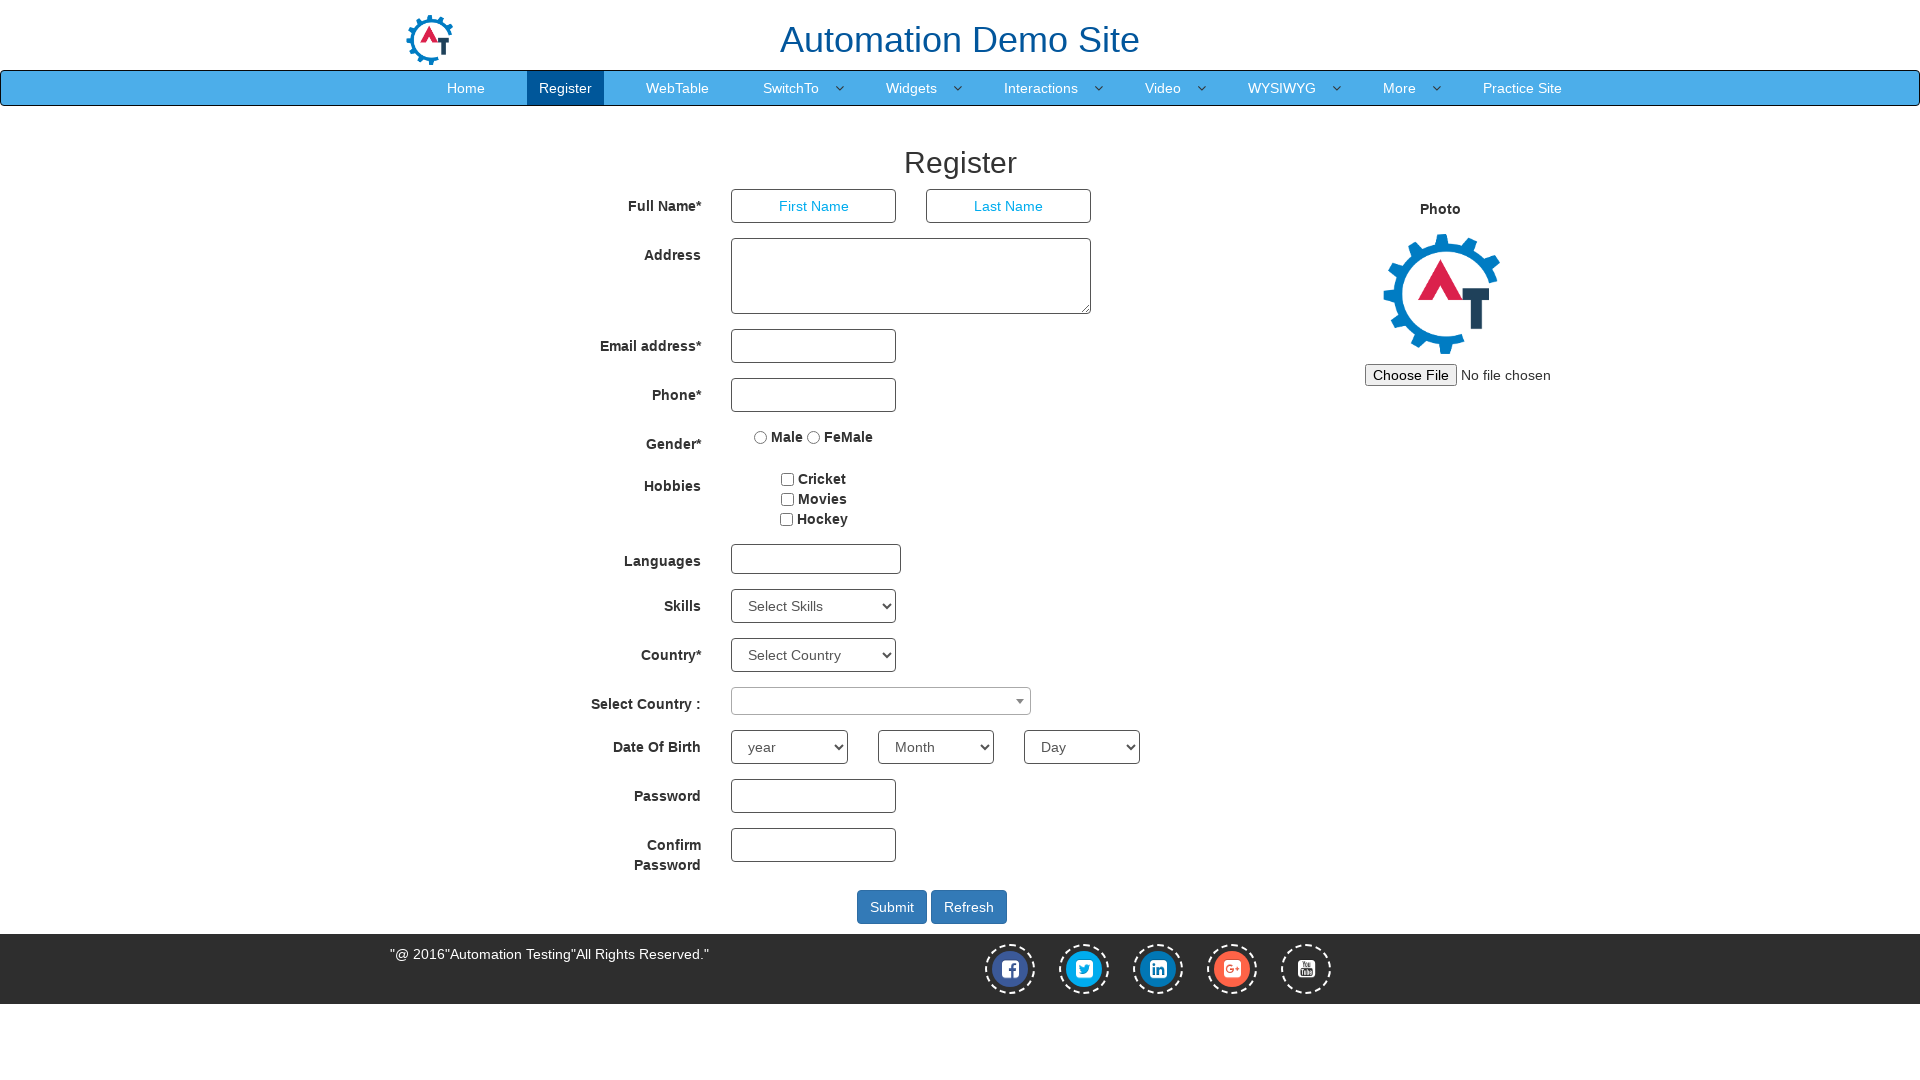